Tests that other controls are hidden when editing a todo item

Starting URL: https://demo.playwright.dev/todomvc

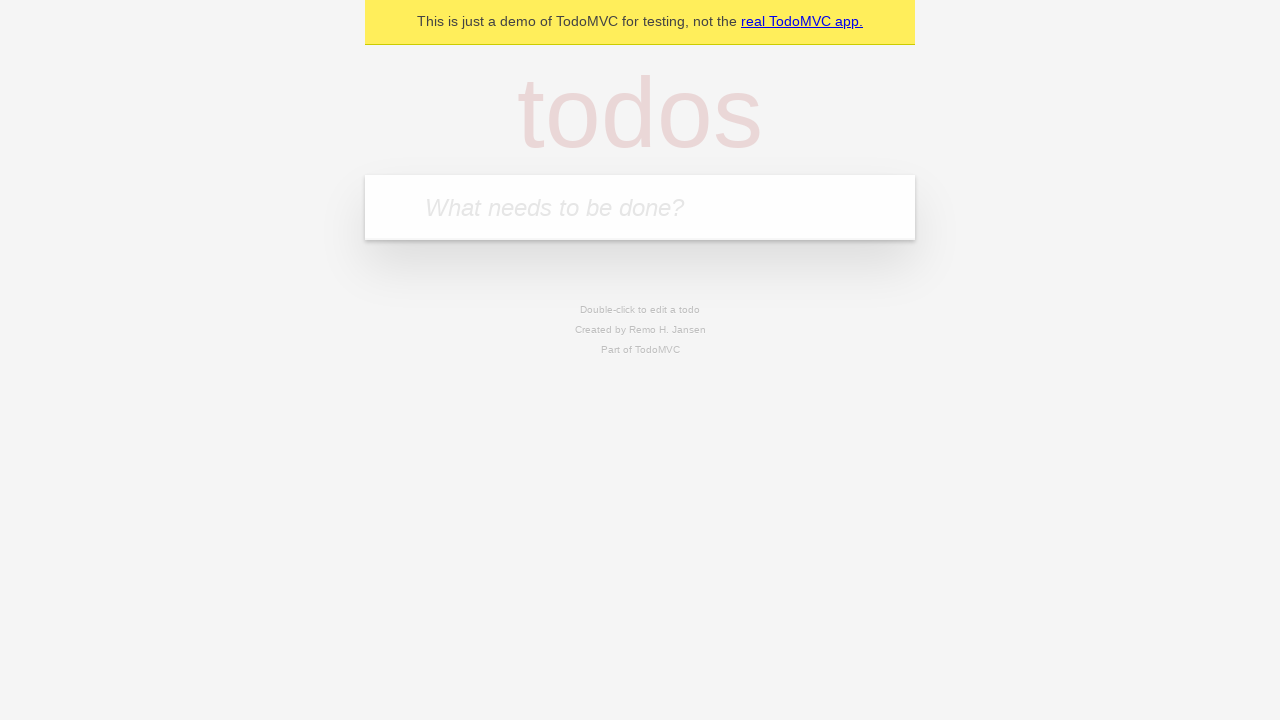

Filled todo input with 'buy some cheese' on internal:attr=[placeholder="What needs to be done?"i]
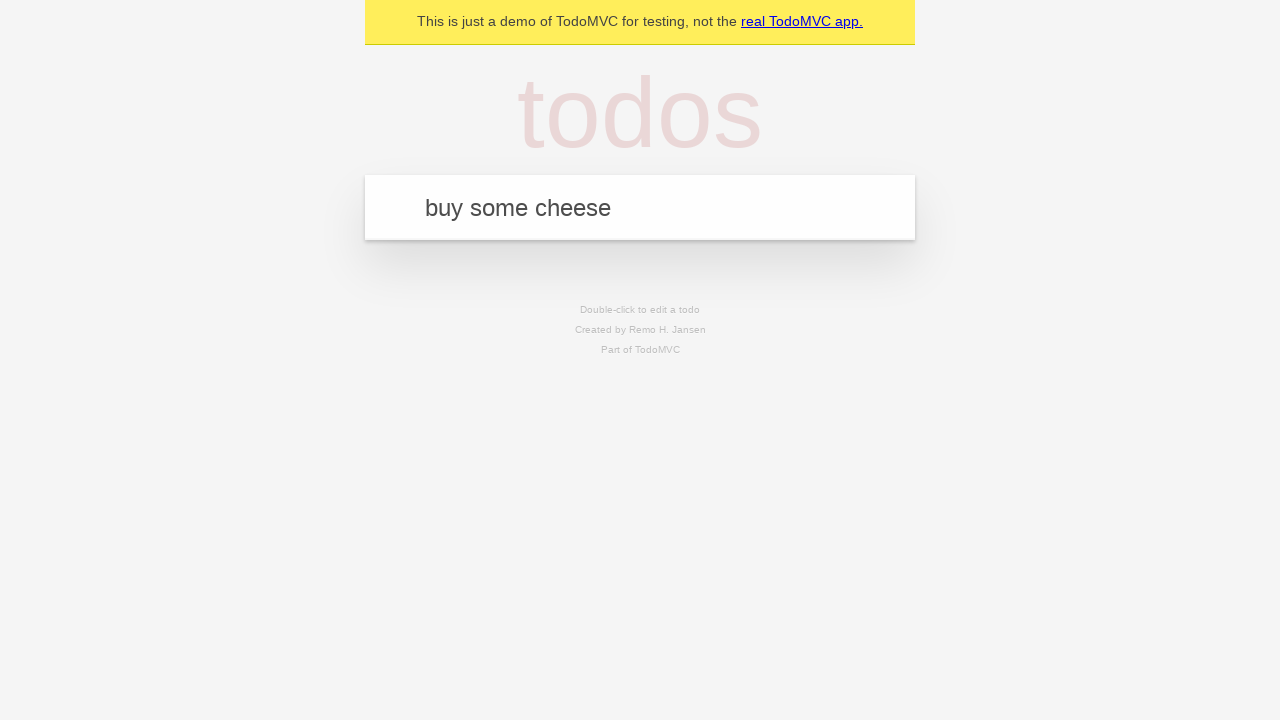

Pressed Enter to create todo 'buy some cheese' on internal:attr=[placeholder="What needs to be done?"i]
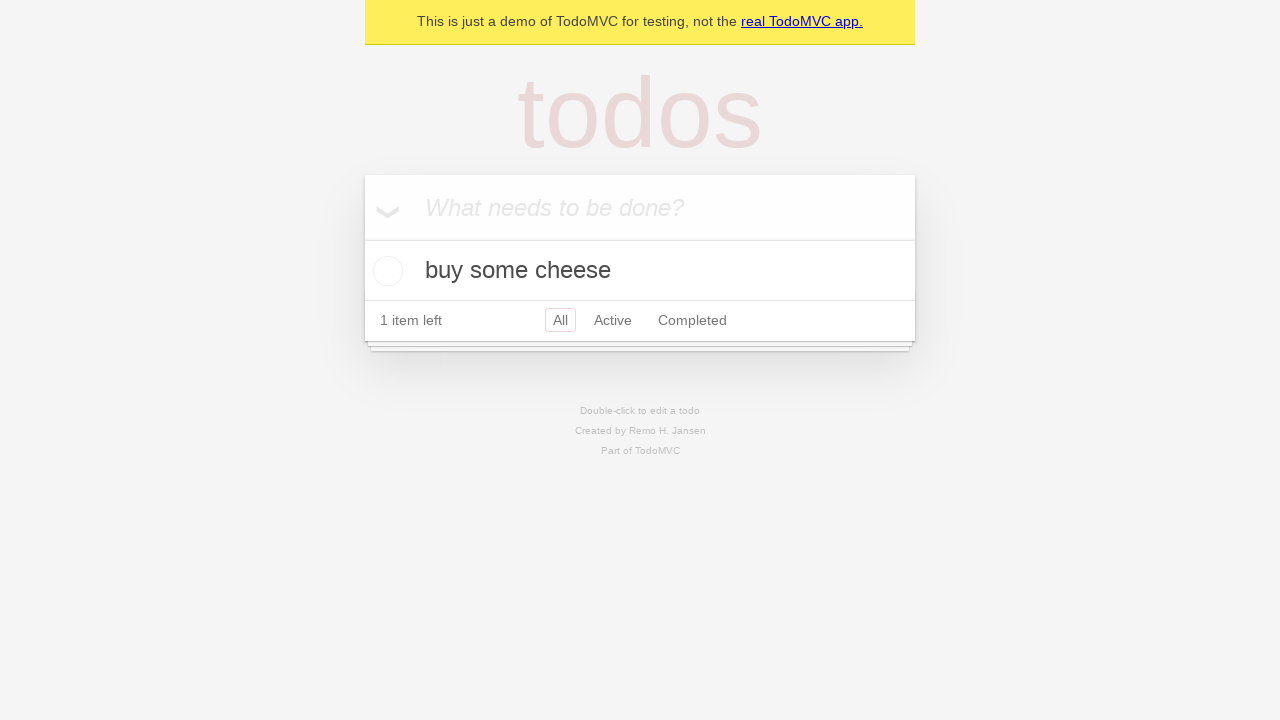

Filled todo input with 'feed the cat' on internal:attr=[placeholder="What needs to be done?"i]
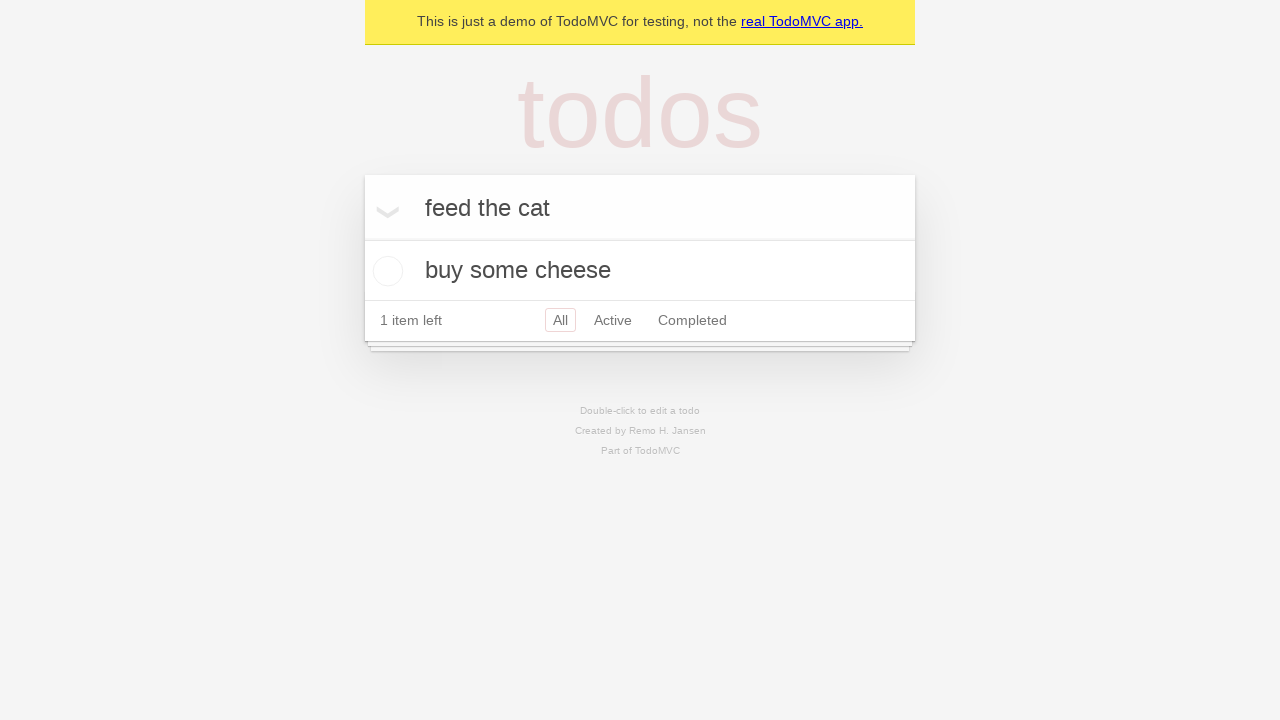

Pressed Enter to create todo 'feed the cat' on internal:attr=[placeholder="What needs to be done?"i]
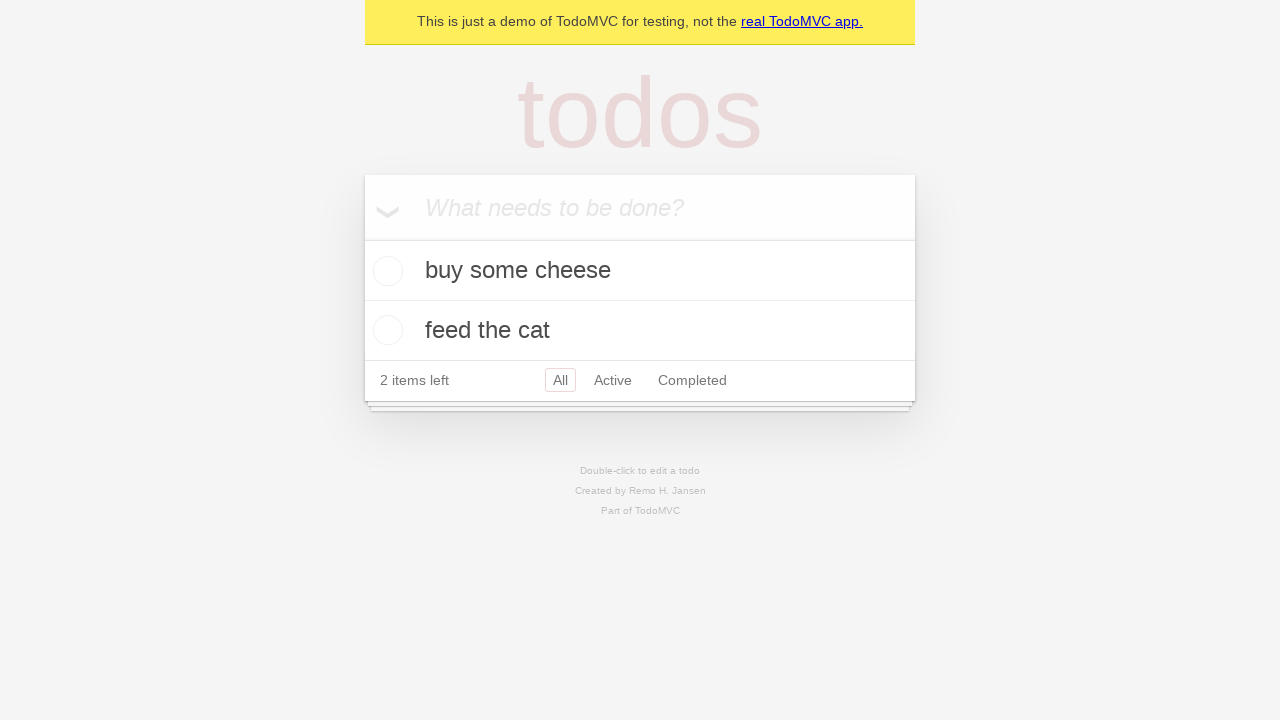

Filled todo input with 'book a doctors appointment' on internal:attr=[placeholder="What needs to be done?"i]
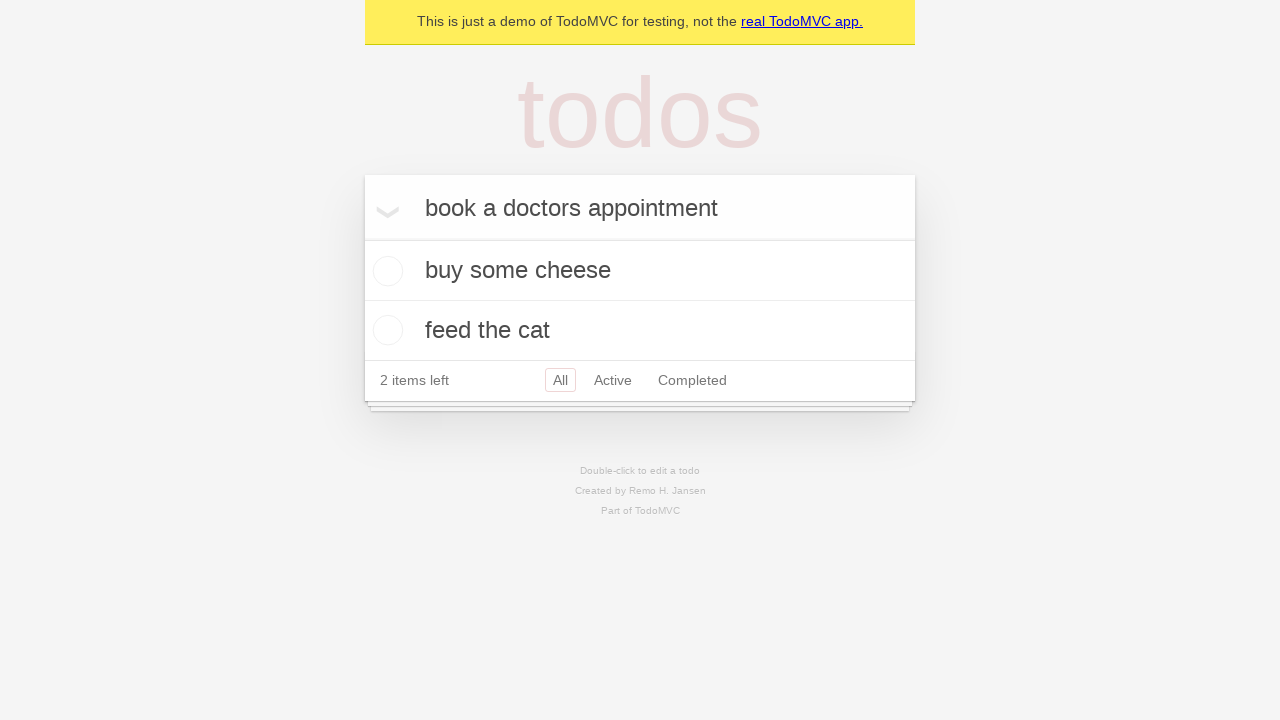

Pressed Enter to create todo 'book a doctors appointment' on internal:attr=[placeholder="What needs to be done?"i]
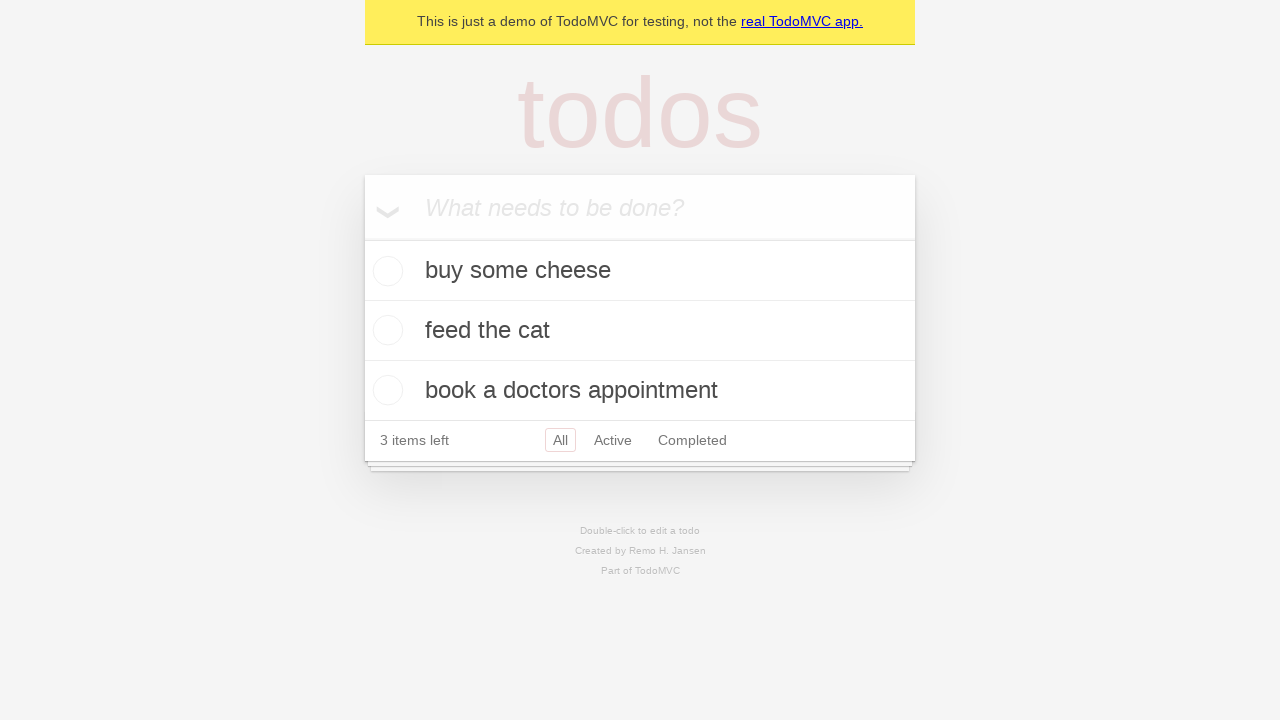

Waited for third todo item to load
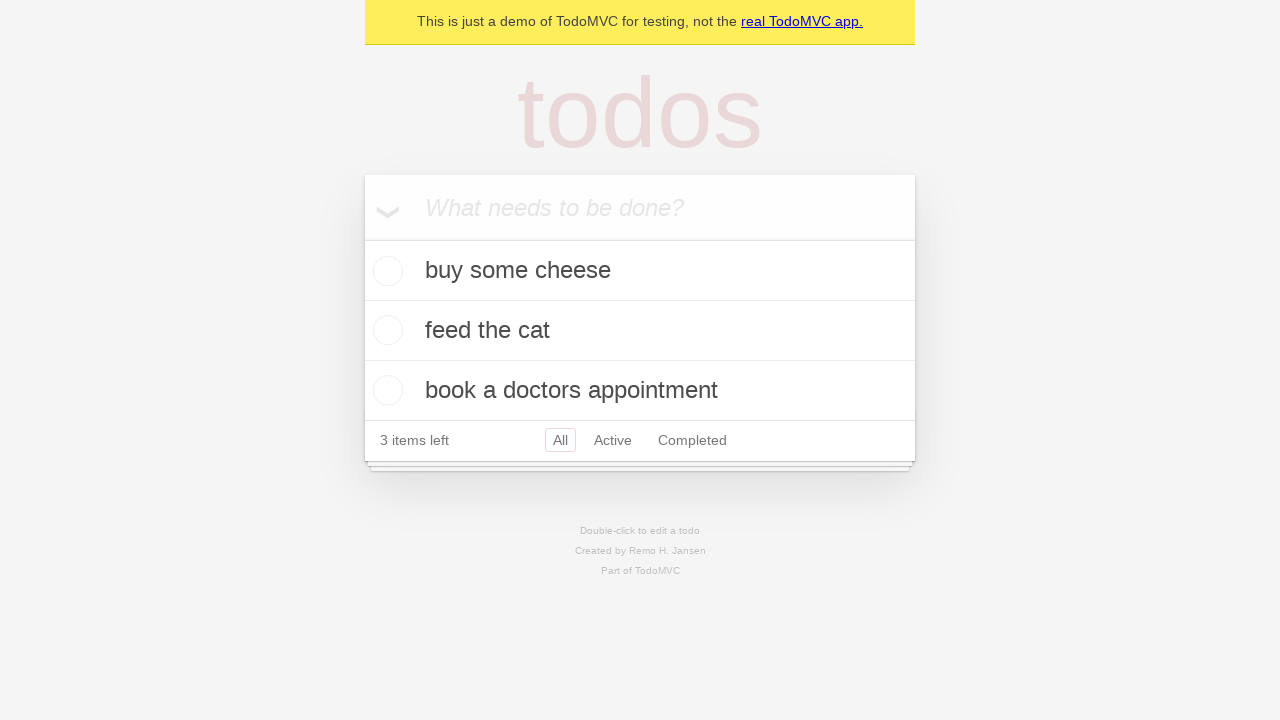

Selected second todo item
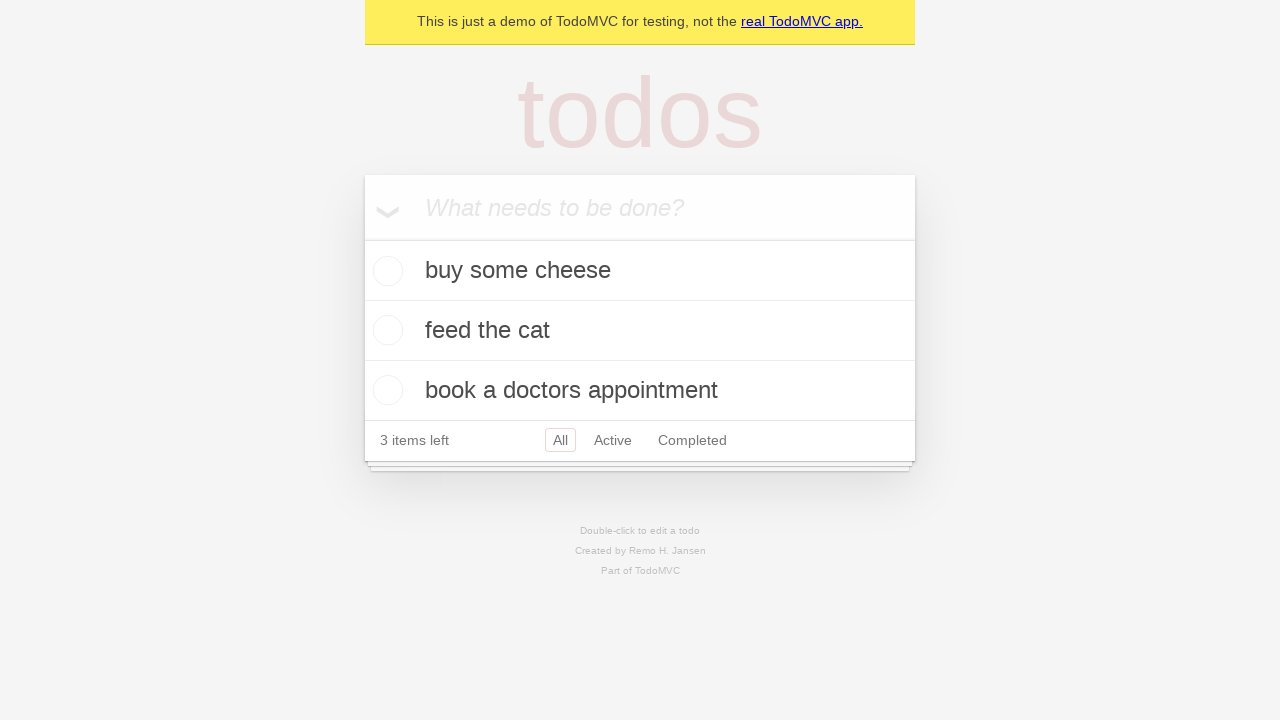

Double-clicked todo item to enter edit mode at (640, 331) on internal:testid=[data-testid="todo-item"s] >> nth=1
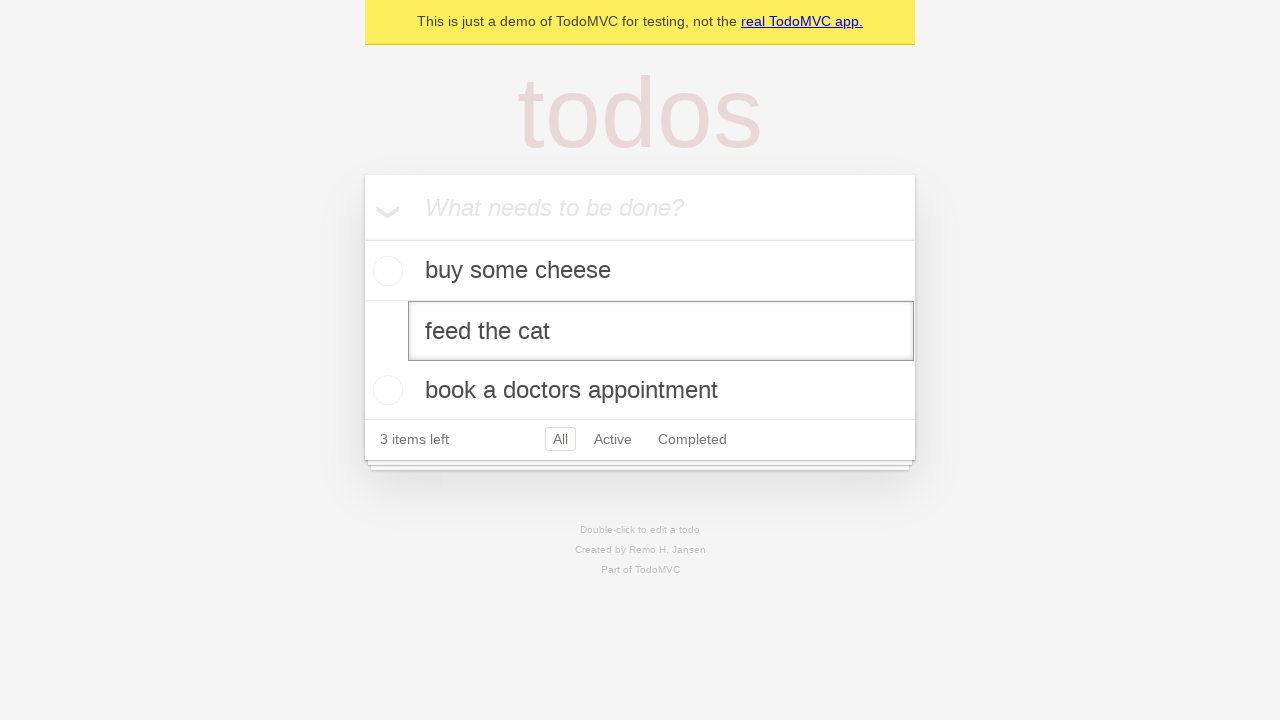

Edit textbox appeared - other controls should be hidden
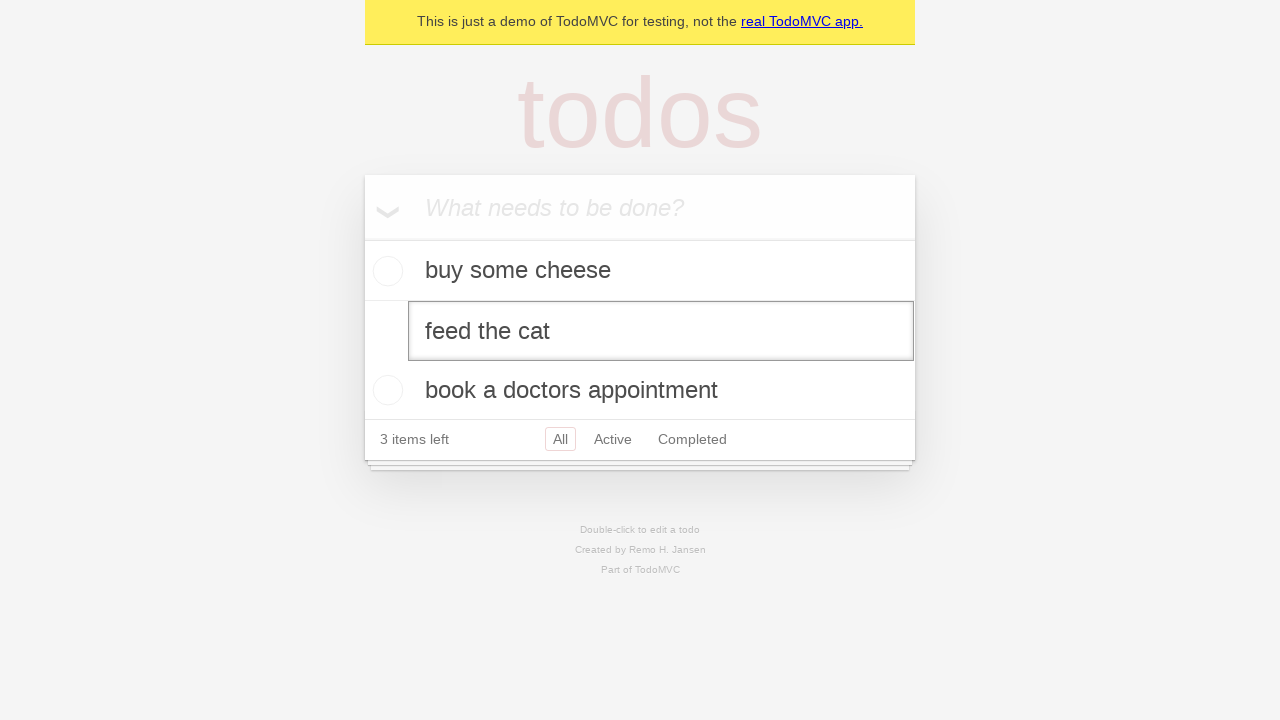

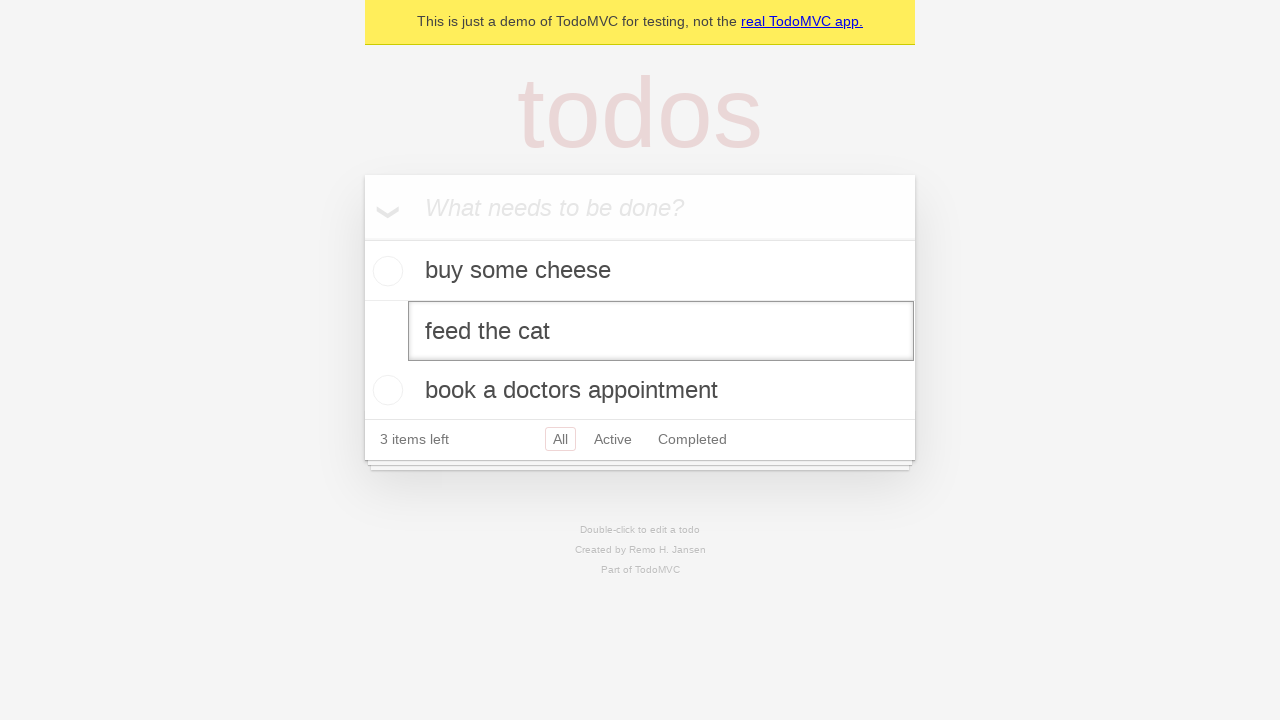